Tests multiple popup windows by clicking a button that opens both Facebook and Twitter popups, then interacts with the Facebook page

Starting URL: https://www.lambdatest.com/selenium-playground/window-popup-modal-demo

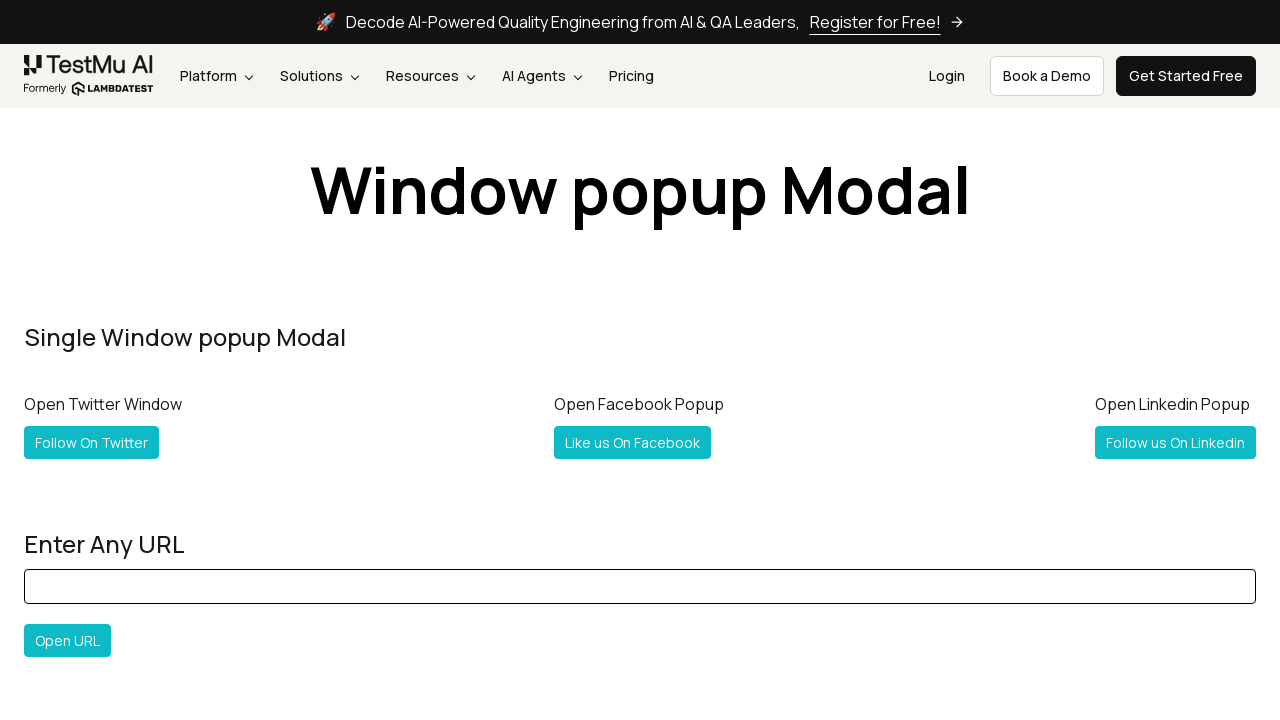

Navigated to LambdaTest window popup modal demo page
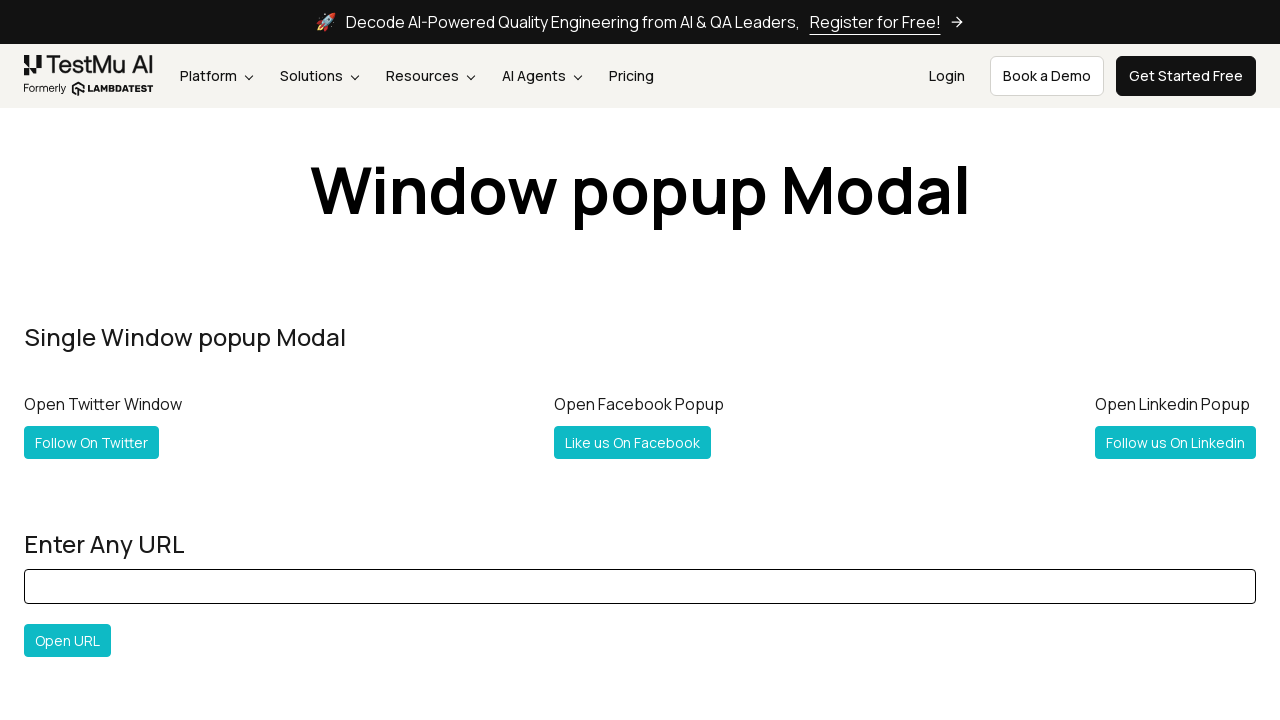

Clicked button to open Facebook and Twitter popups at (122, 360) on #followboth
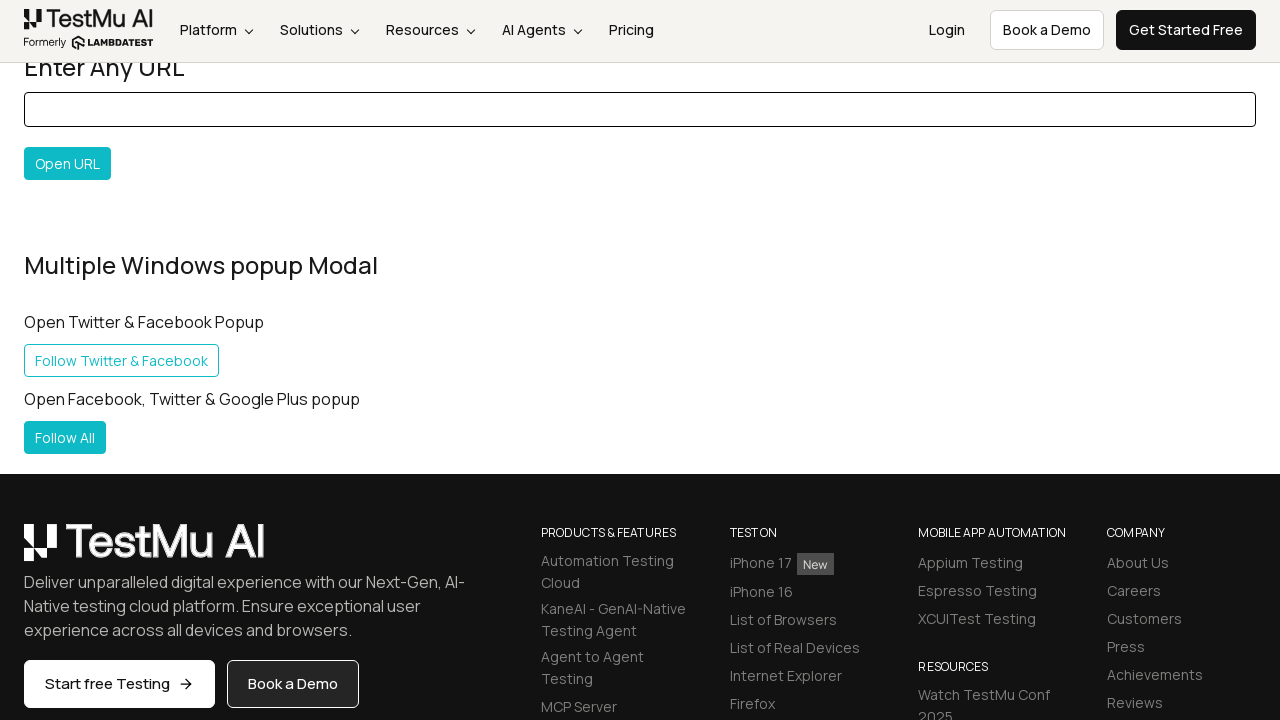

First popup window captured
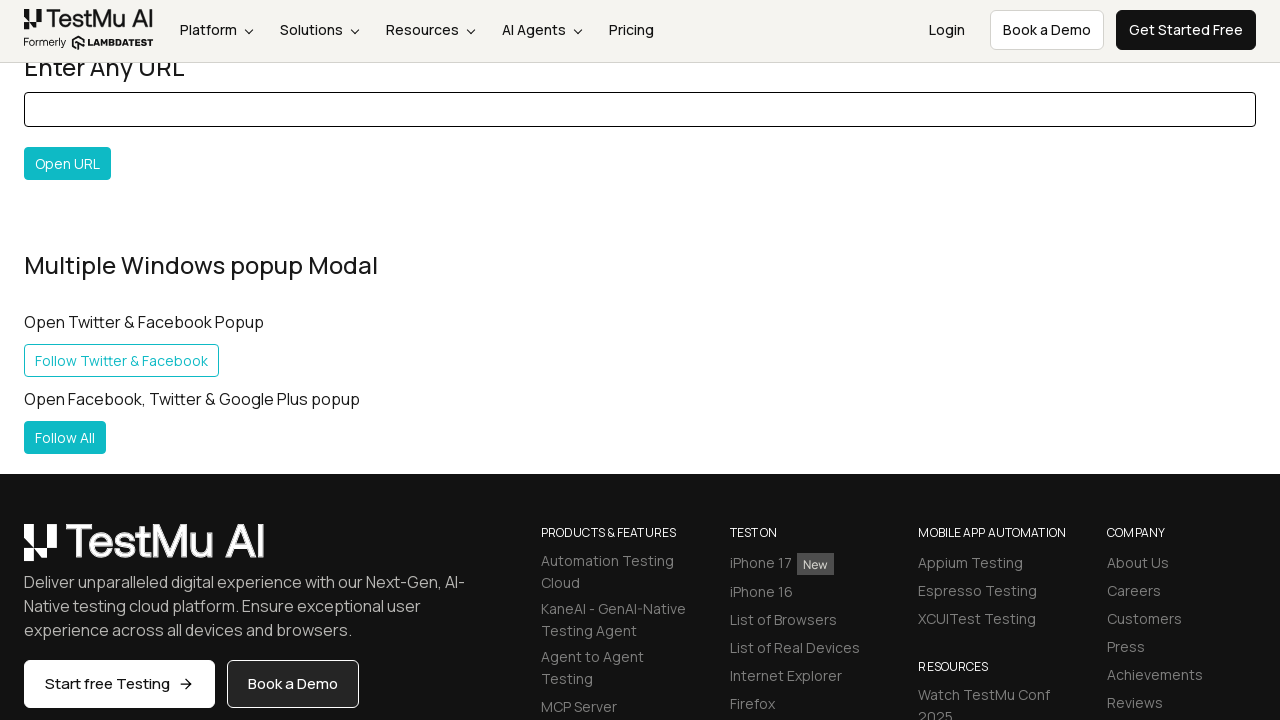

Popup page loaded successfully
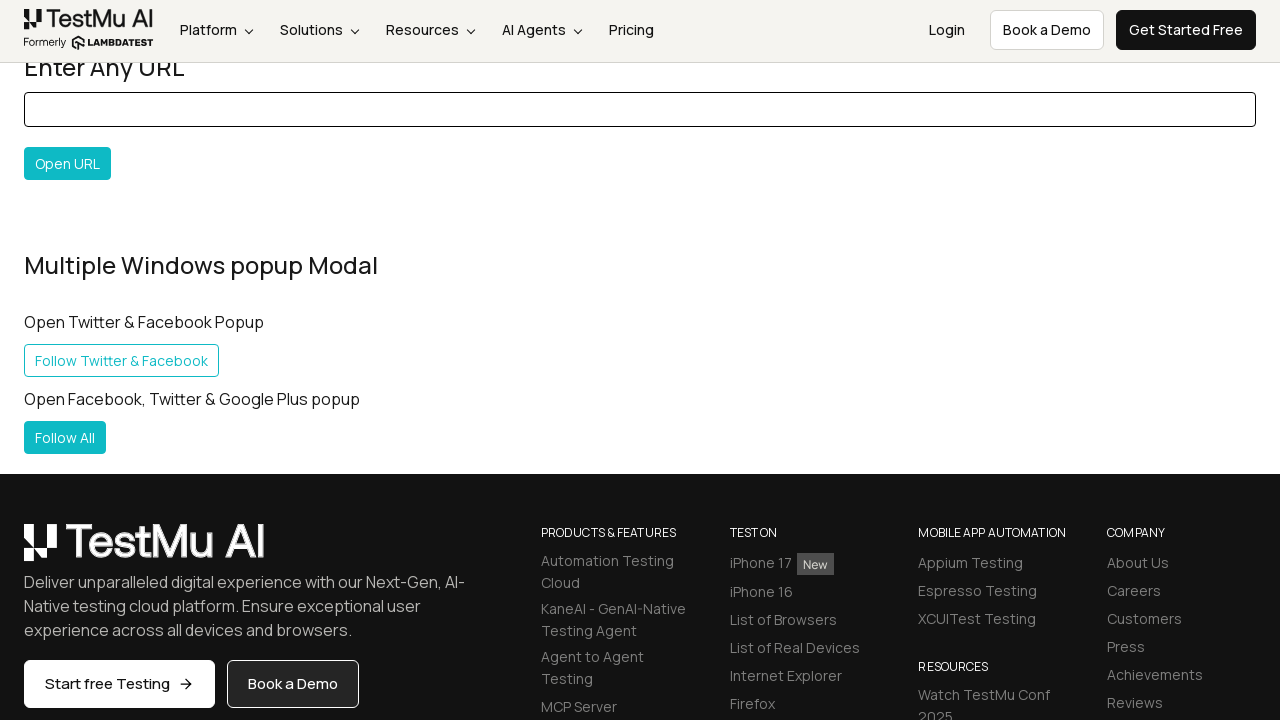

Retrieved all open pages from browser context
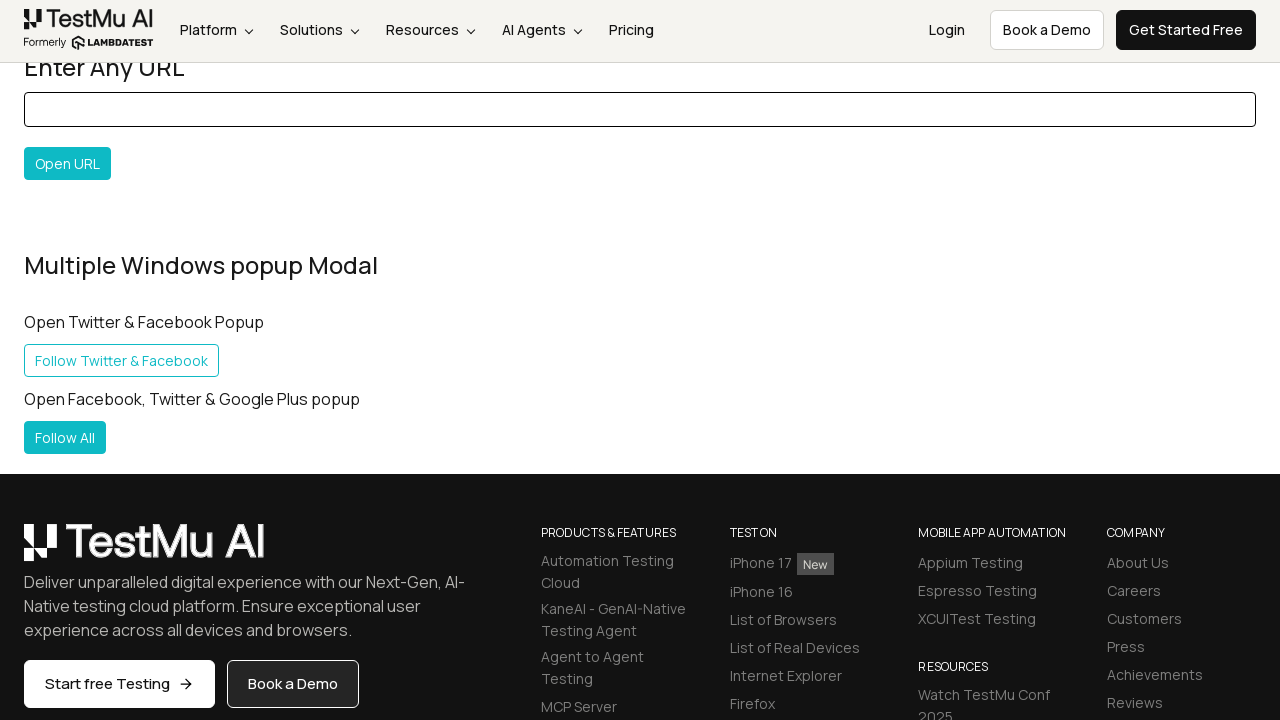

Located Facebook popup page among open windows
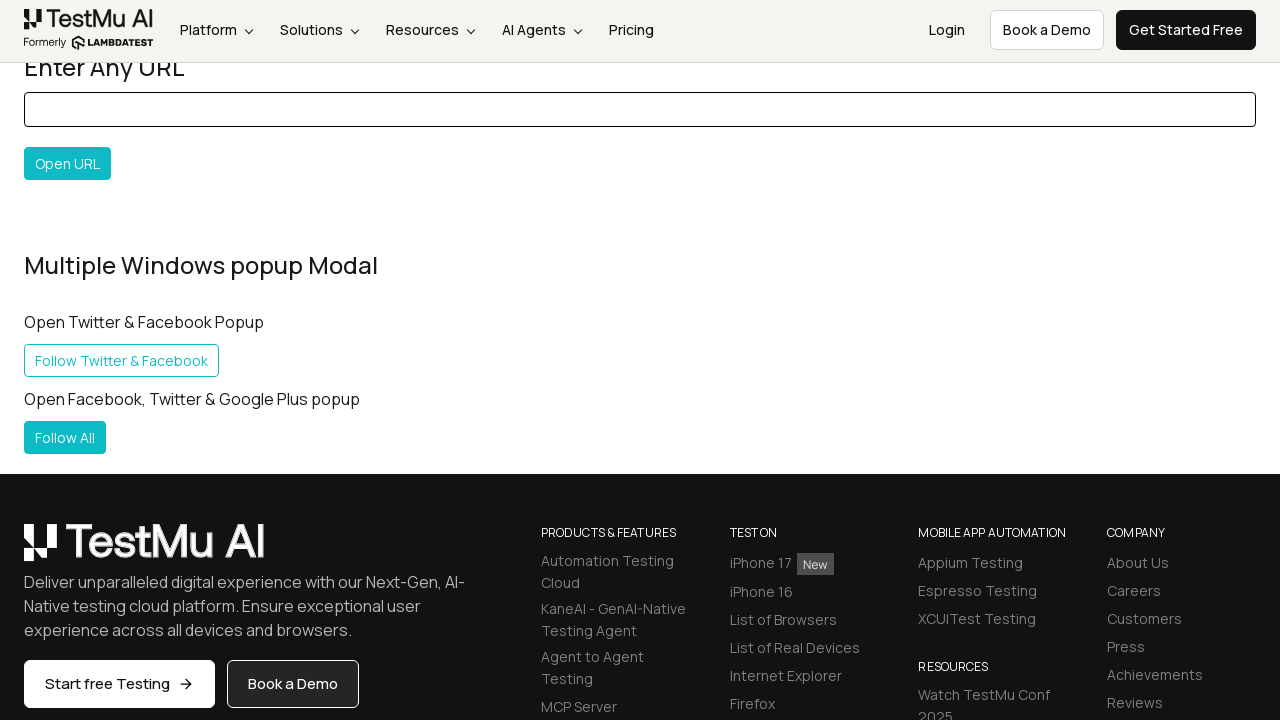

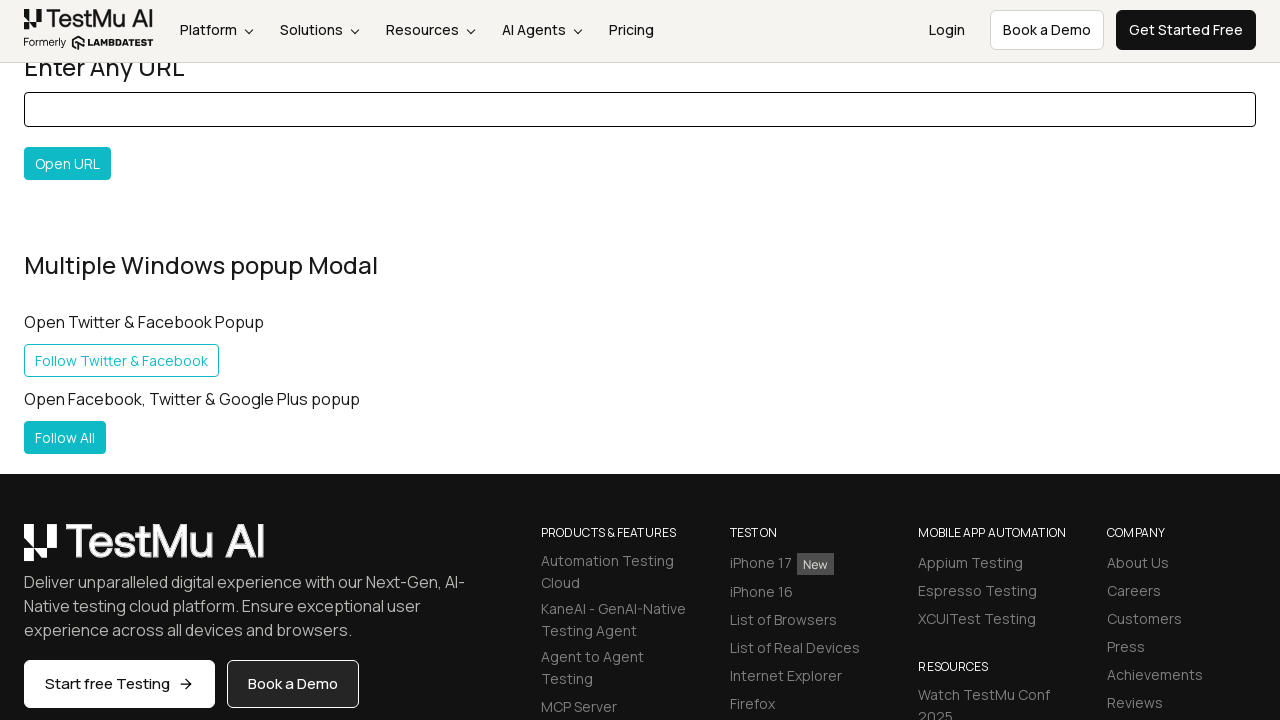